Tests window handling functionality by clicking a link that opens a new window, switching between windows, and verifying content in each window

Starting URL: https://the-internet.herokuapp.com/windows

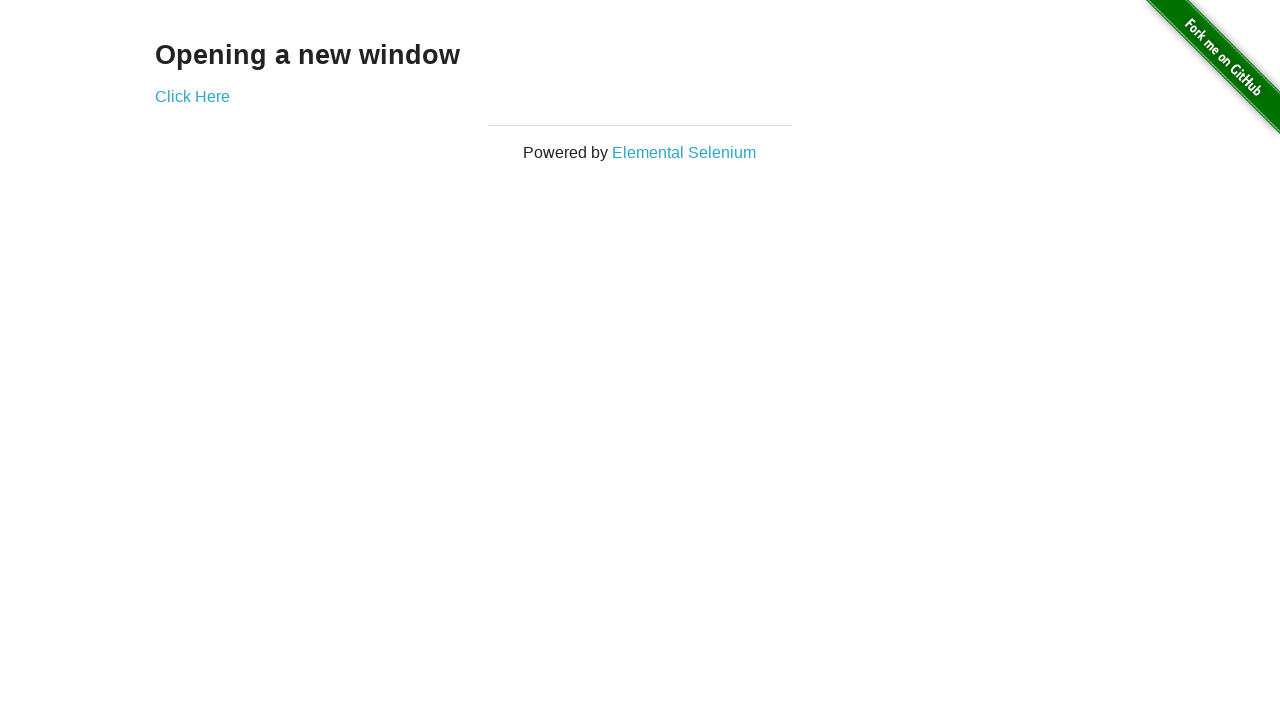

Clicked link to open new window at (192, 96) on xpath=//a[@href='/windows/new']
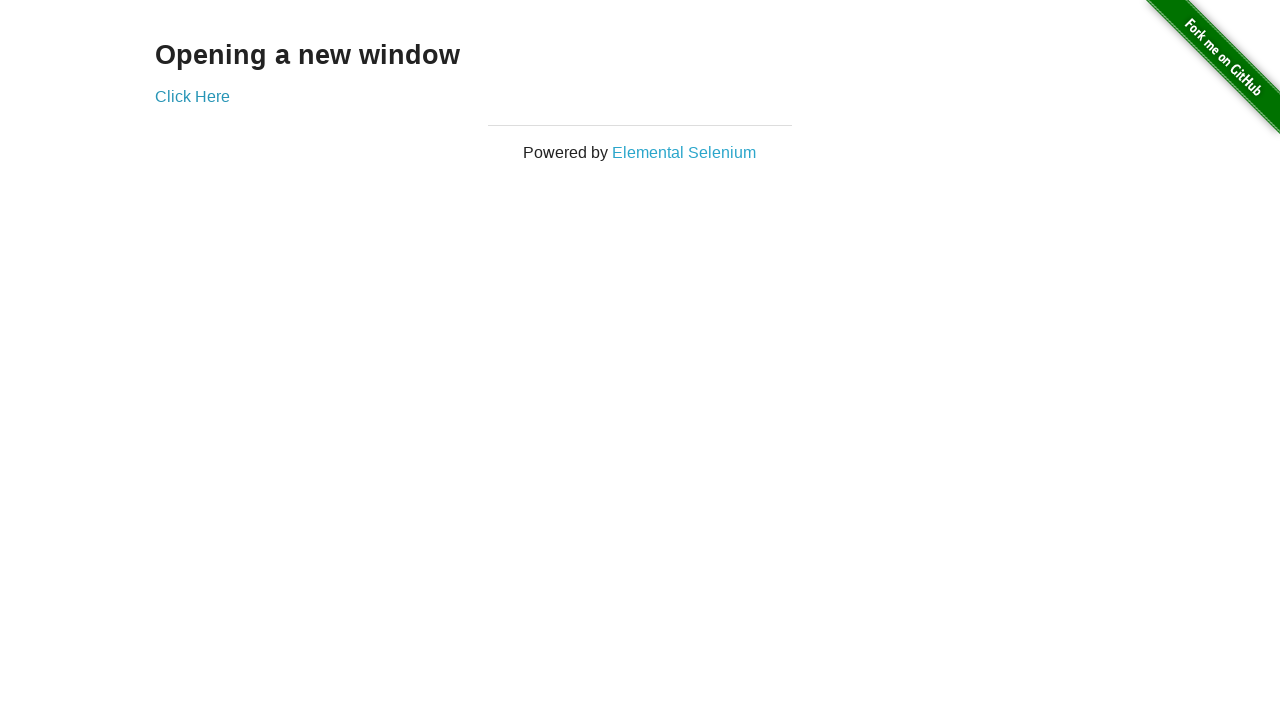

New window opened and obtained reference
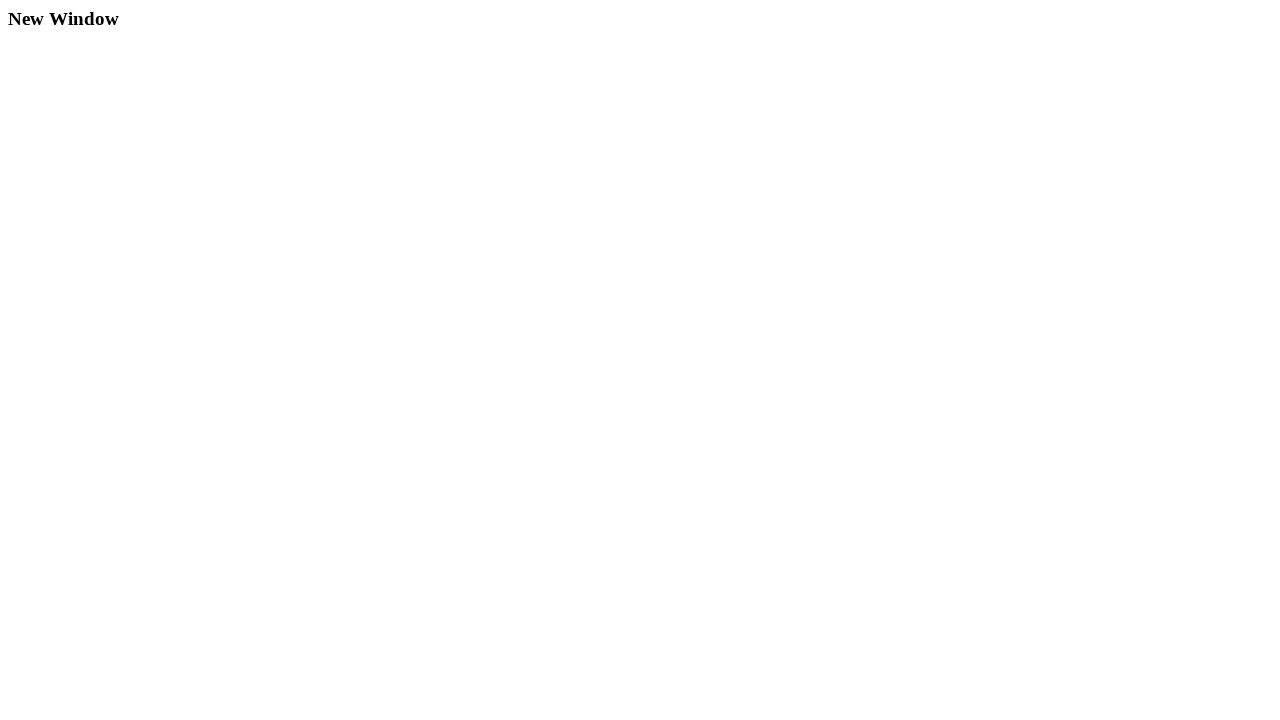

Verified new window contains 'New Window' heading
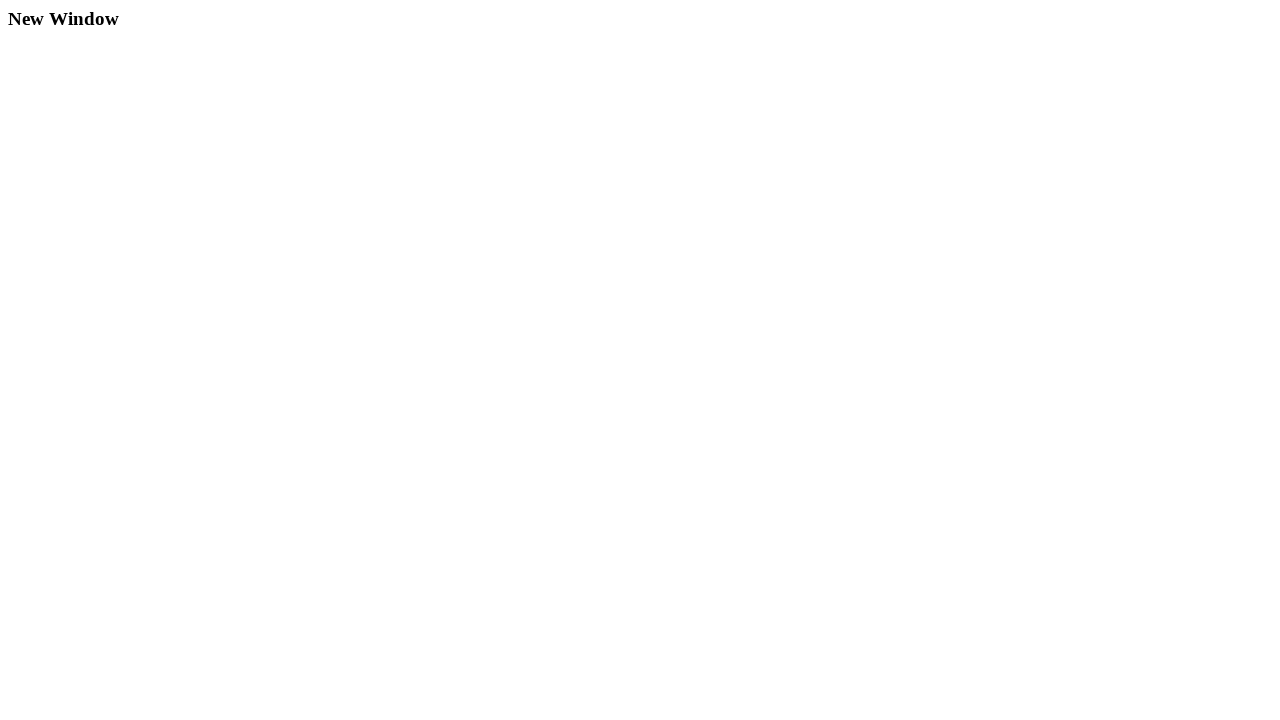

Verified original window is still accessible with correct title
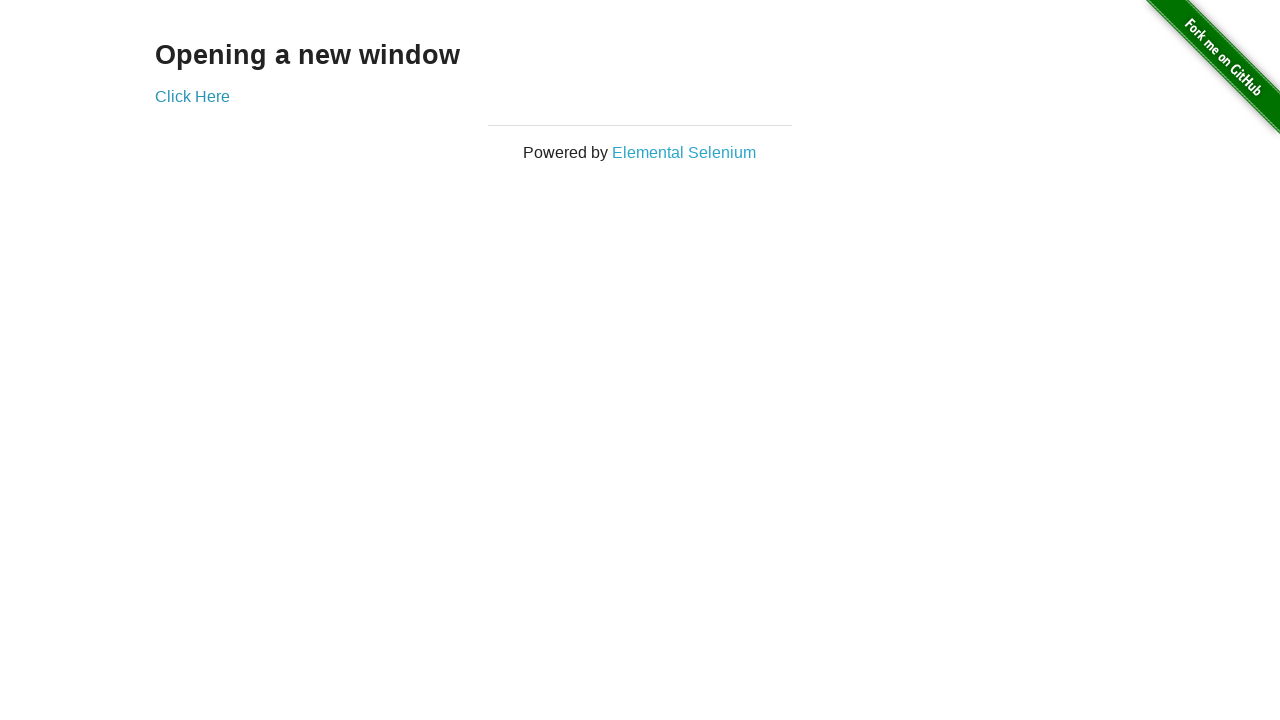

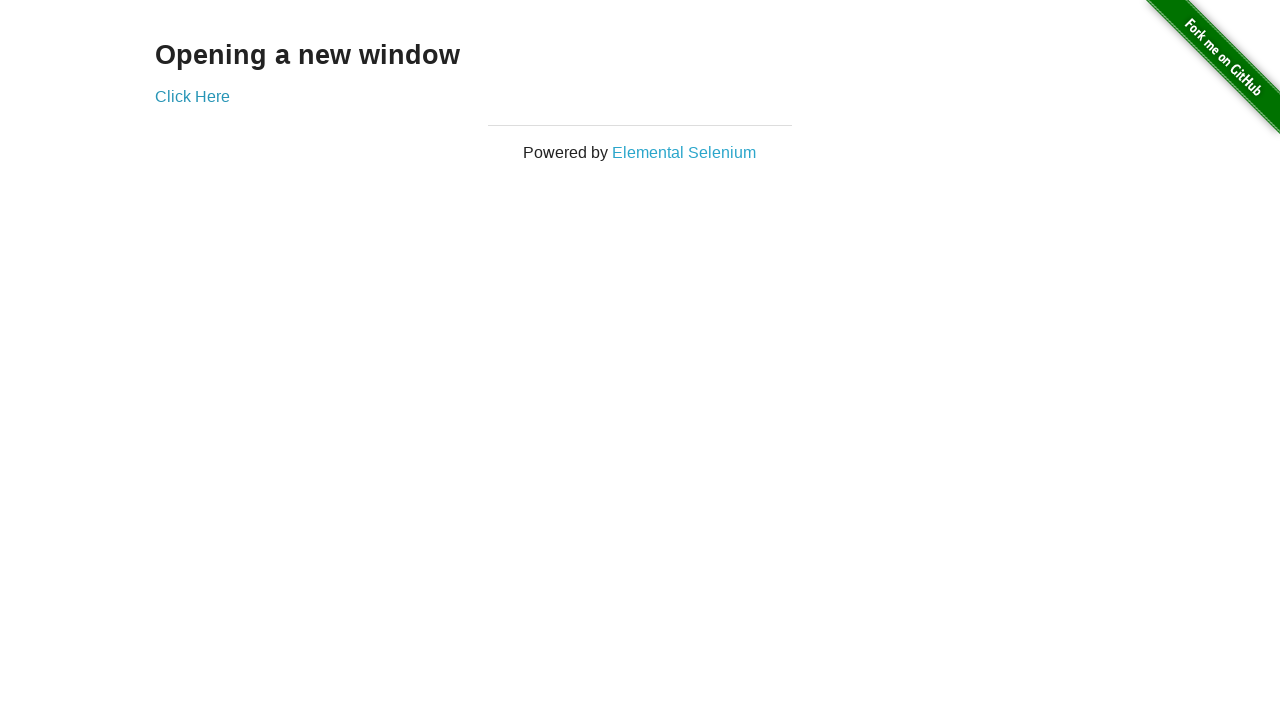